Verifies that the About us modal does not appear without user interaction

Starting URL: https://www.demoblaze.com/

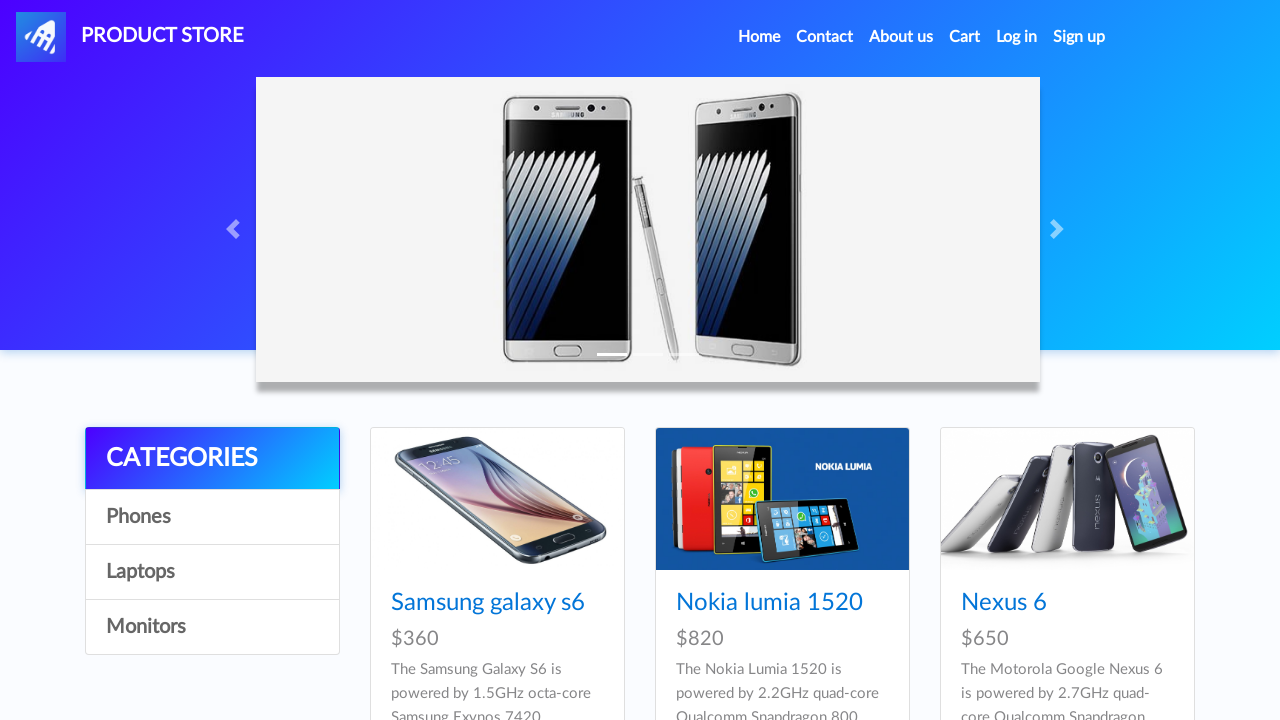

Verified that About us modal is not visible without user interaction
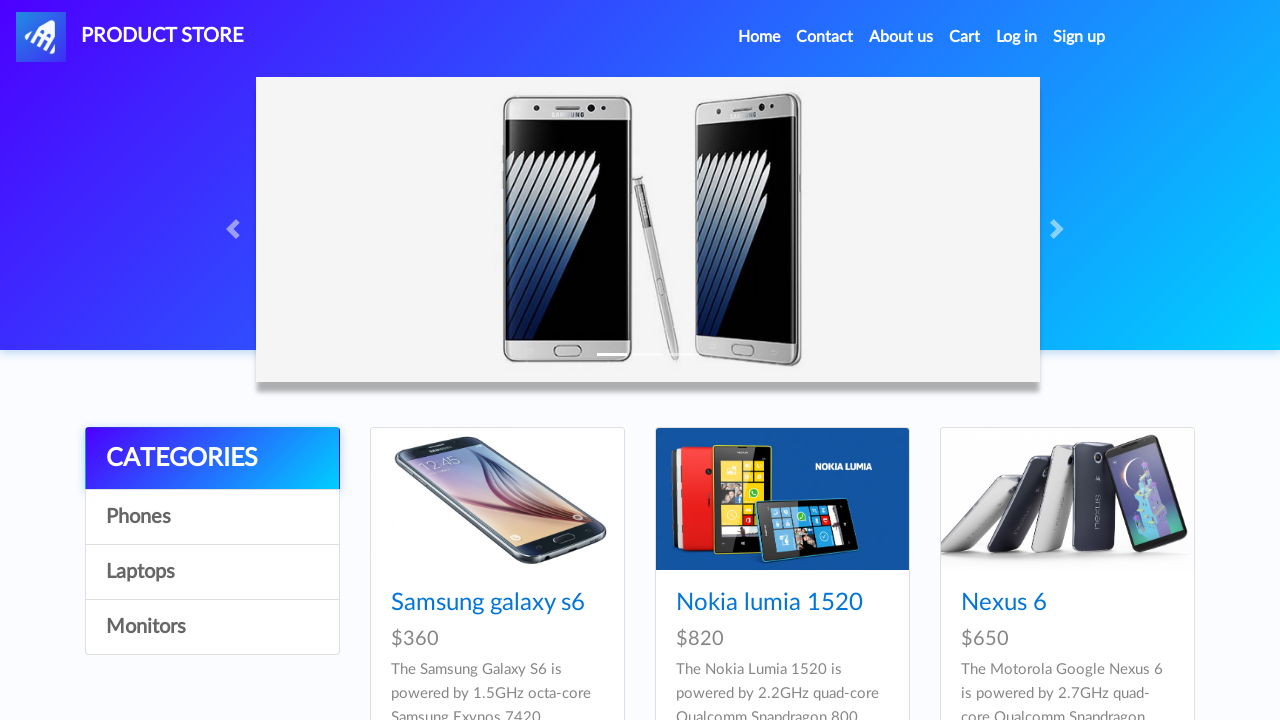

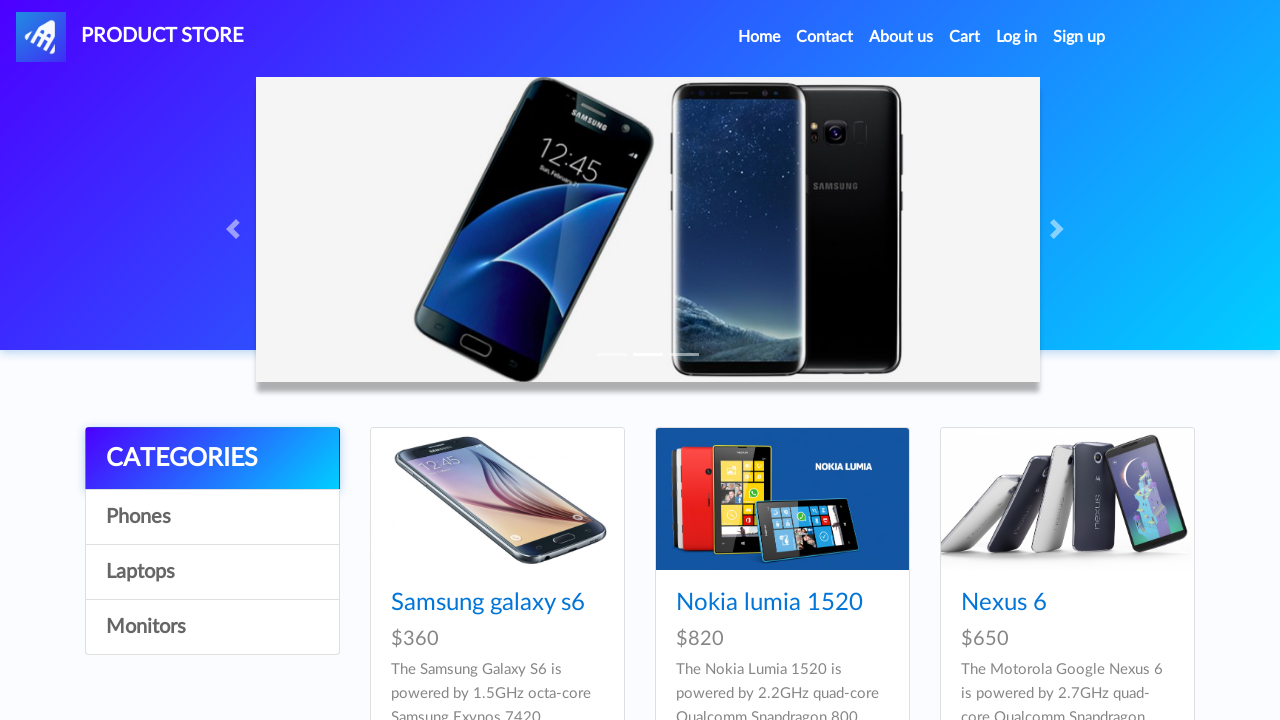